Tests various form elements on an automation practice page including radio buttons, autocomplete input, dropdown selection, checkboxes, opening new windows/tabs, and handling JavaScript alerts.

Starting URL: https://rahulshettyacademy.com/AutomationPractice/

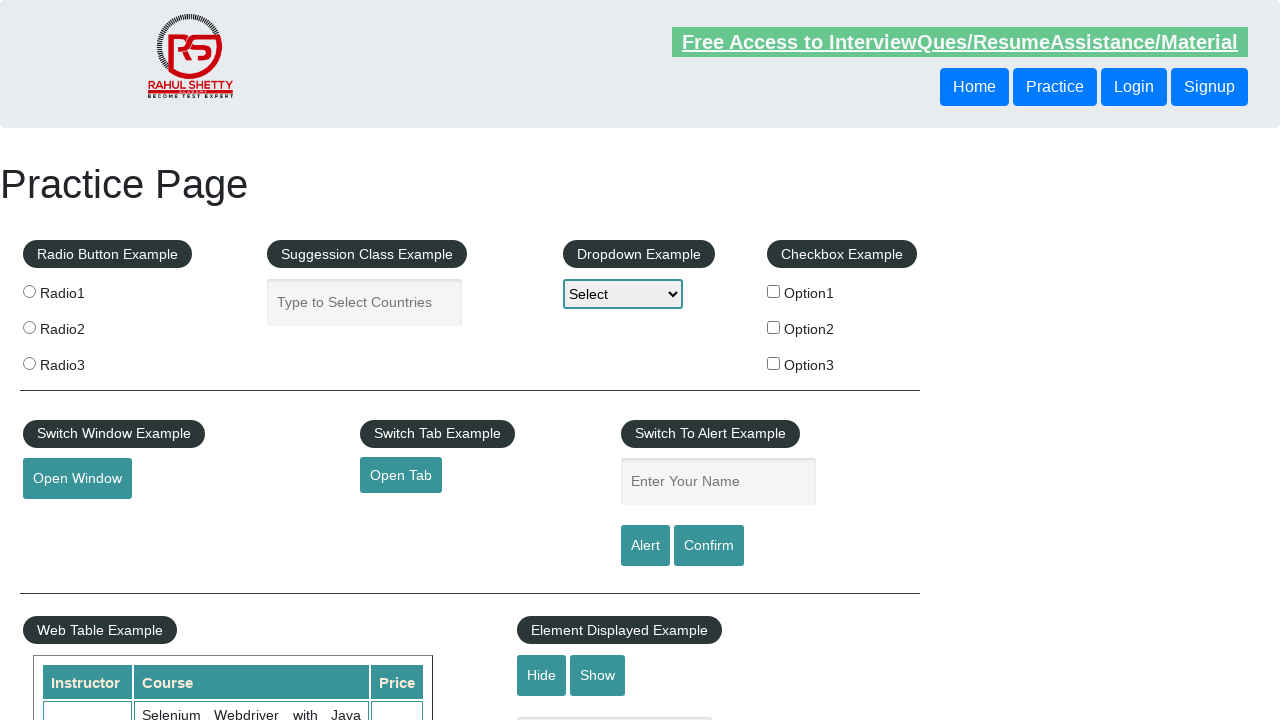

Clicked first radio button at (29, 291) on //label[1]//input
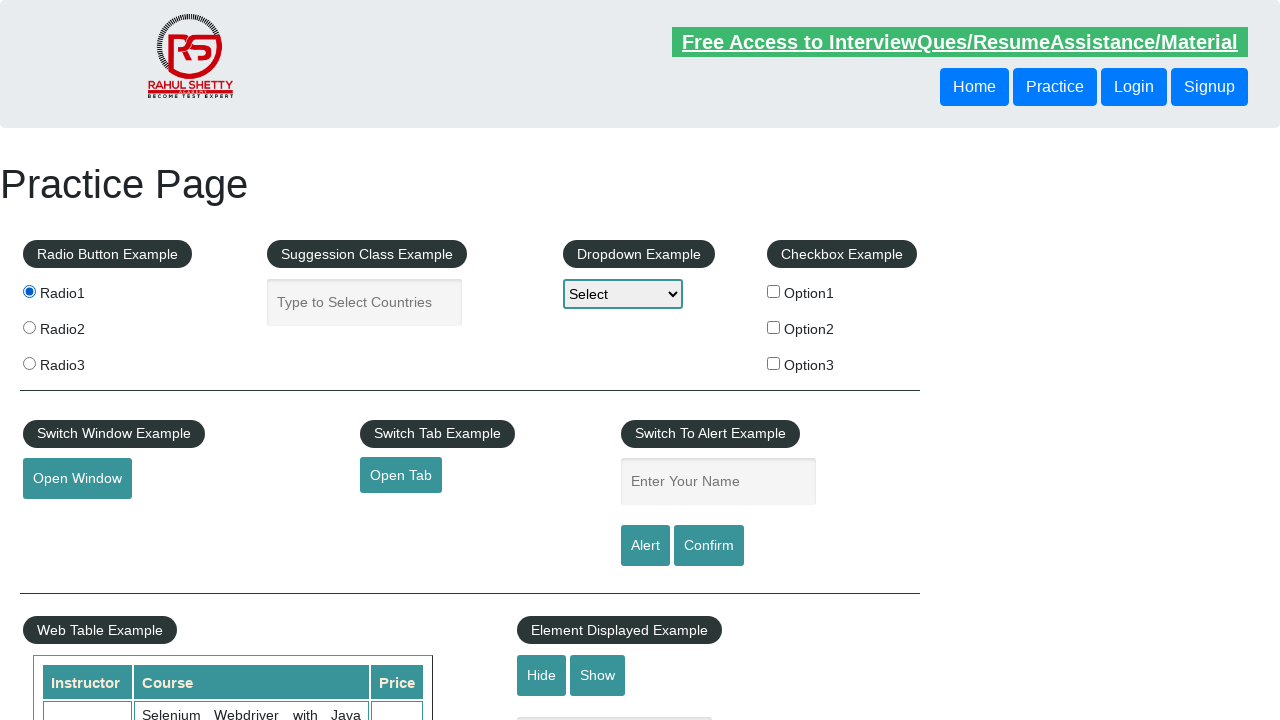

Clicked second radio button at (29, 327) on //label[2]//input
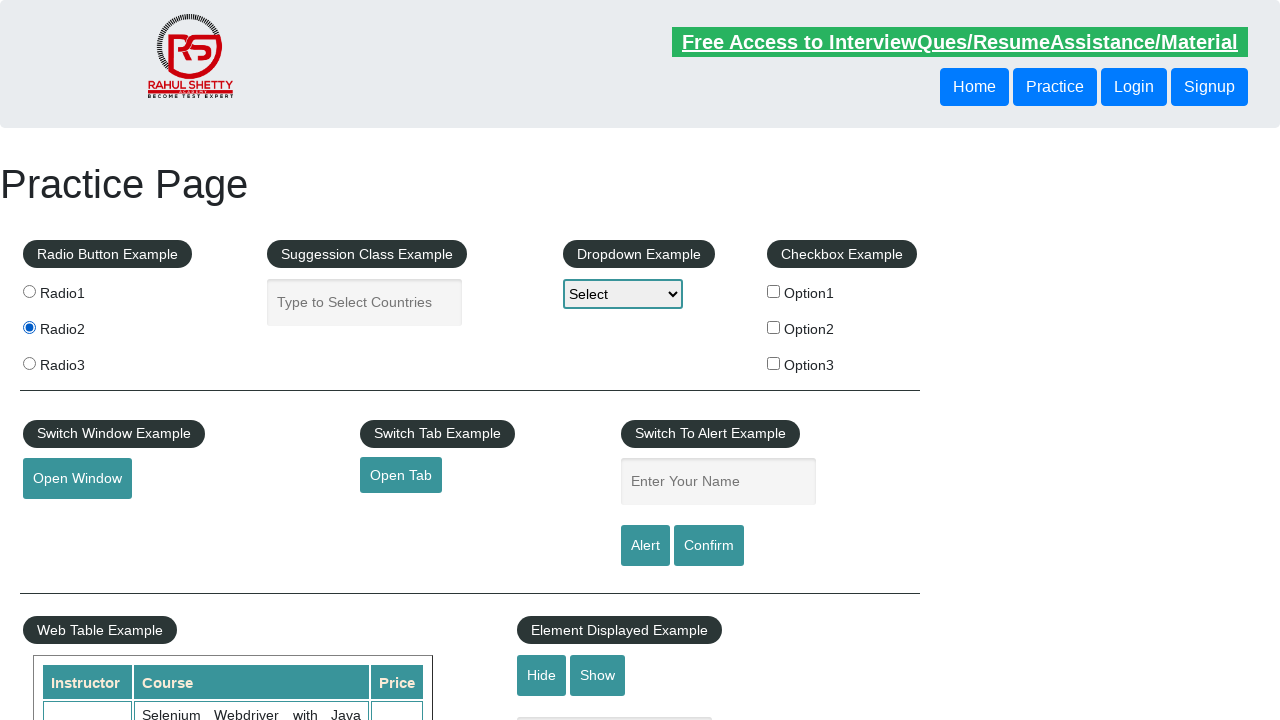

Clicked third radio button at (29, 363) on //label[3]//input
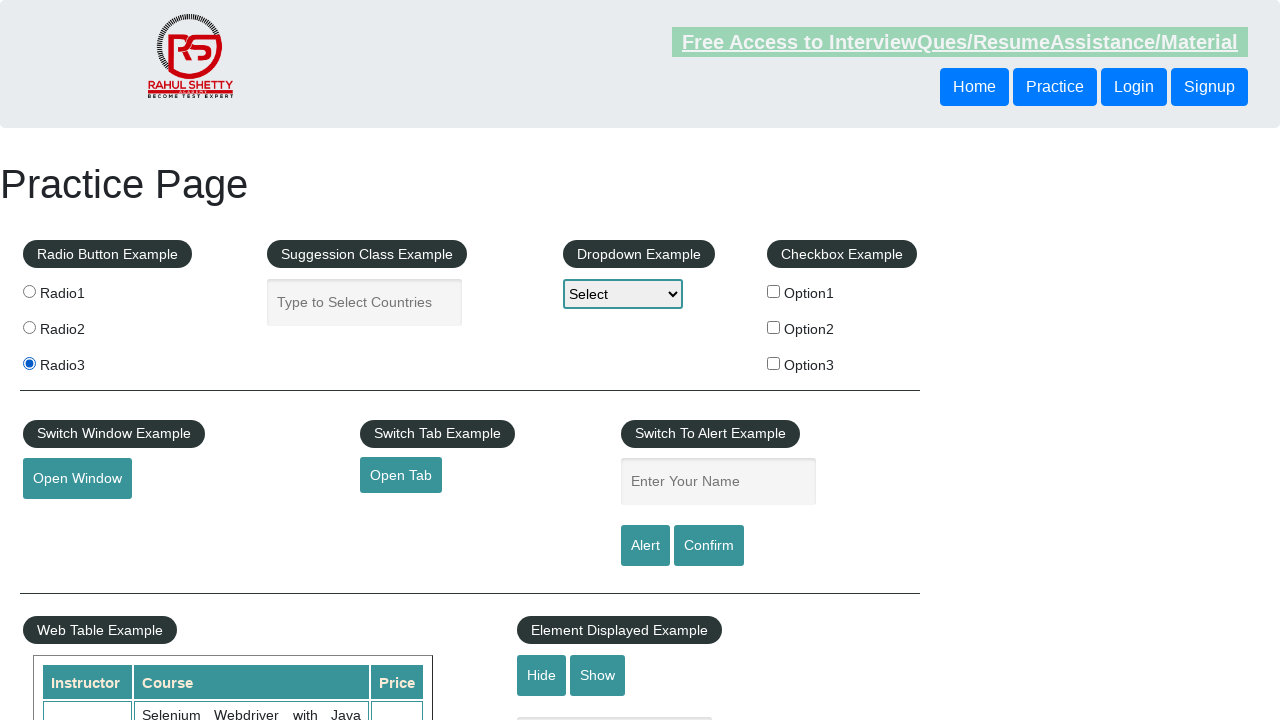

Filled autocomplete country field with 'India' on input[placeholder='Type to Select Countries']
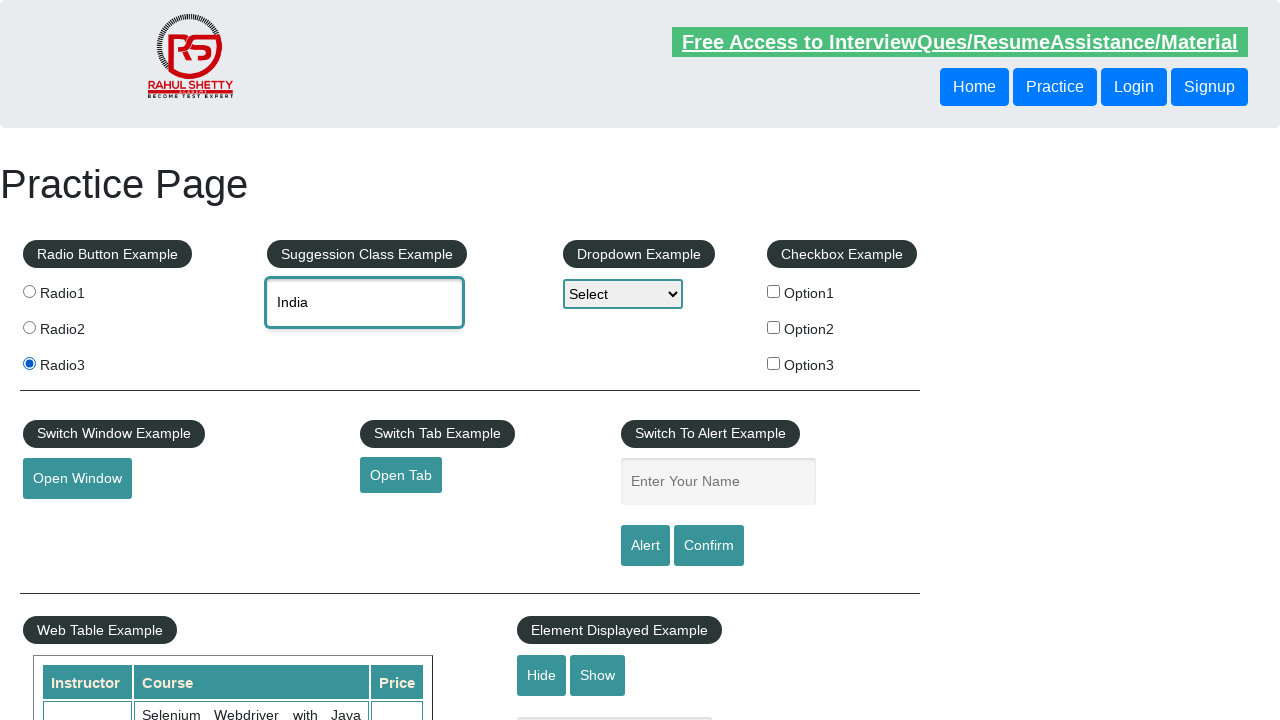

Clicked dropdown menu at (623, 294) on select#dropdown-class-example
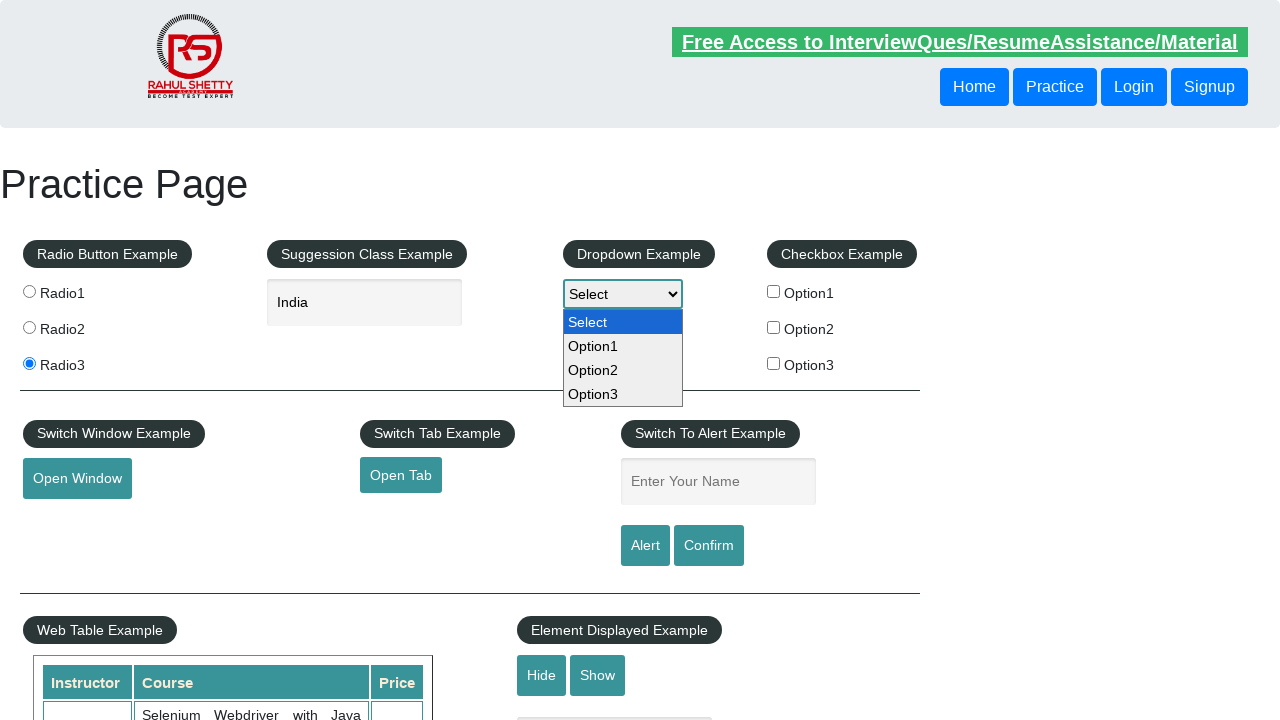

Selected dropdown option at index 1 on select#dropdown-class-example
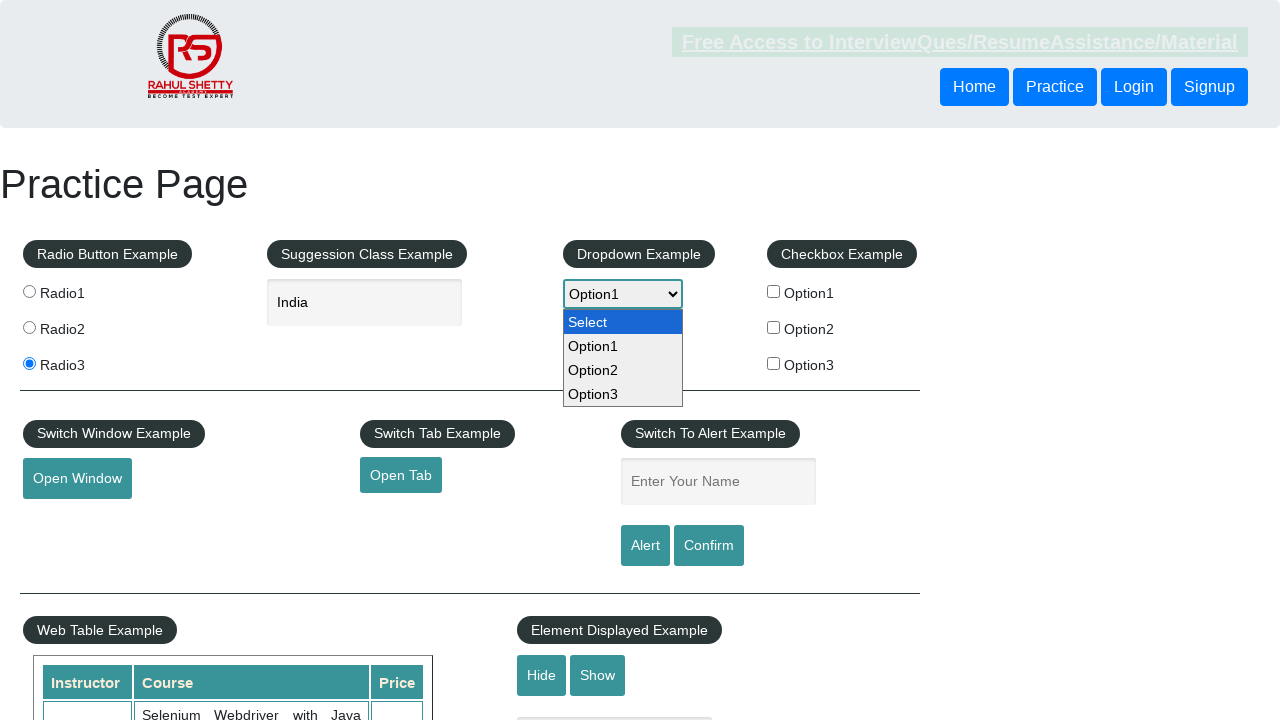

Selected dropdown option at index 2 on select#dropdown-class-example
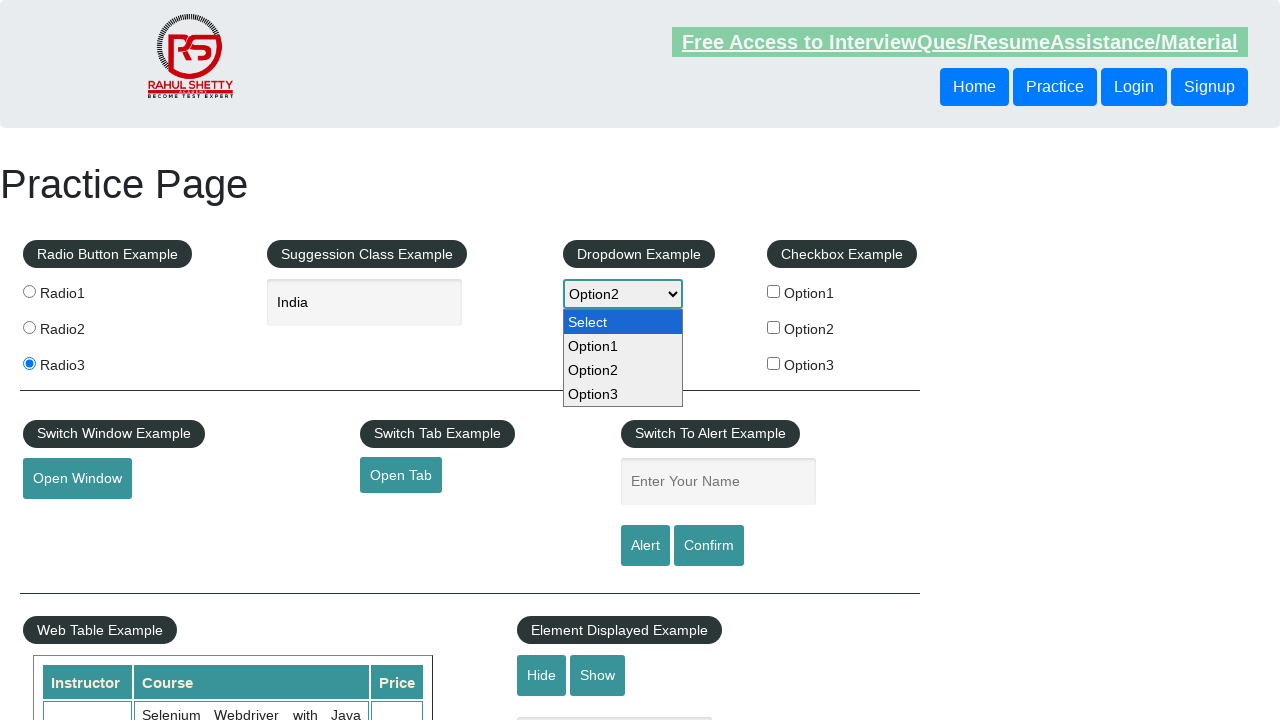

Selected dropdown option at index 3 on select#dropdown-class-example
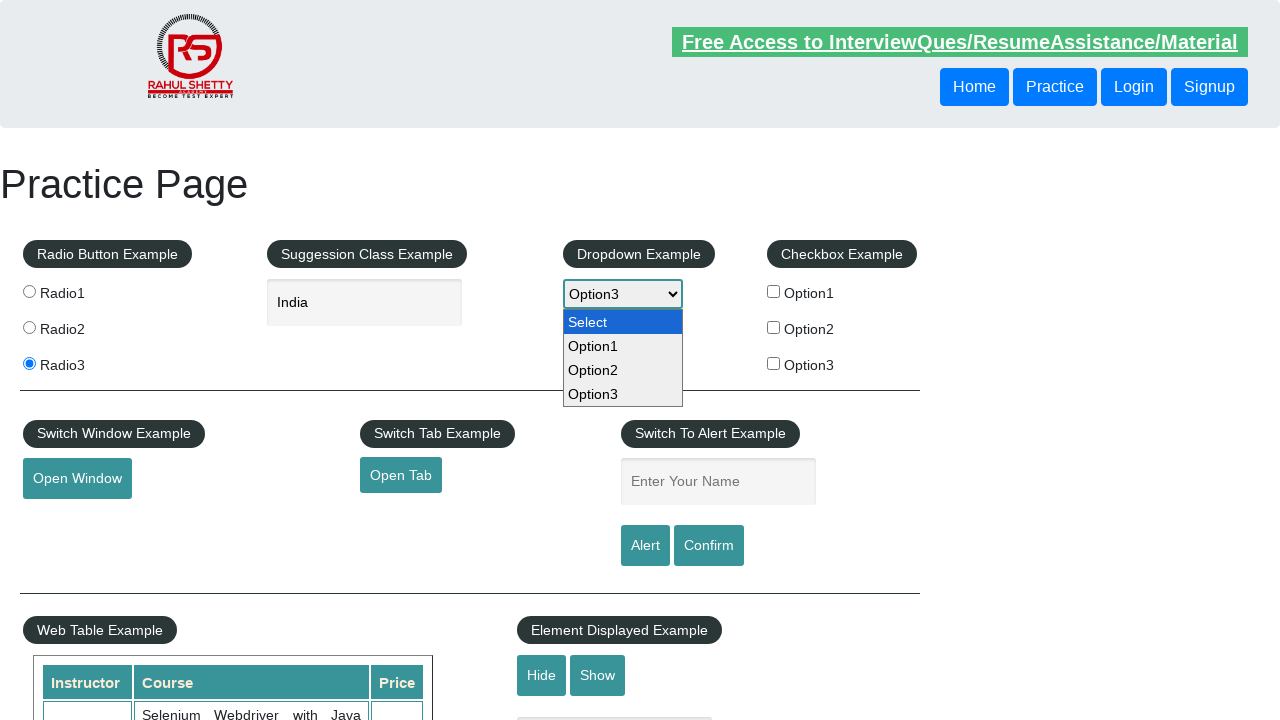

Clicked checkbox option 1 at (774, 291) on input#checkBoxOption1
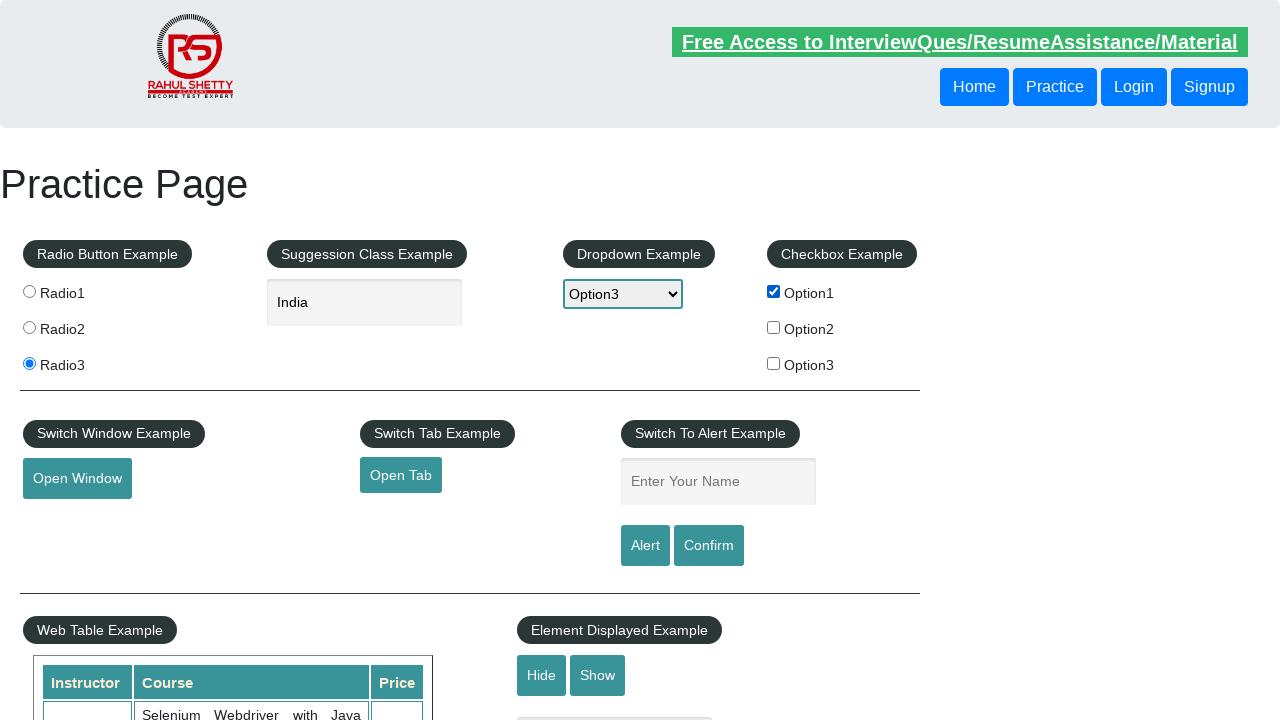

Clicked checkbox option 2 at (774, 327) on input#checkBoxOption2
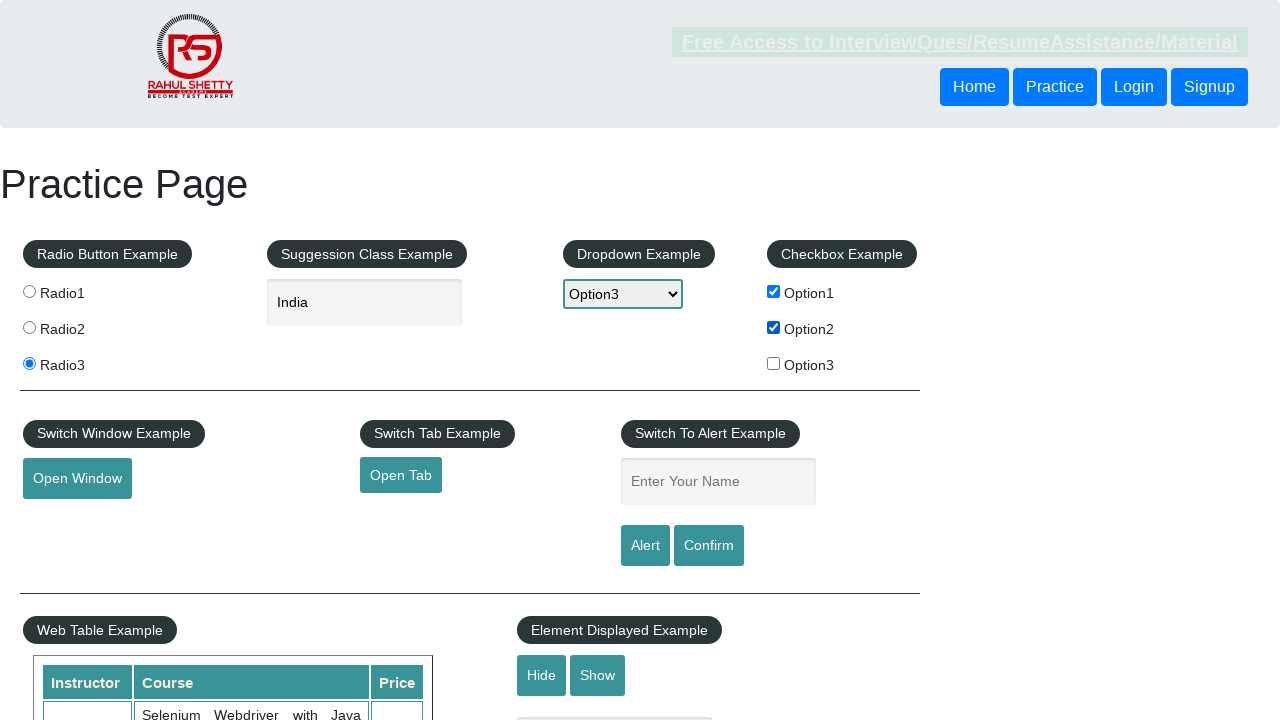

Clicked checkbox option 3 at (774, 363) on input#checkBoxOption3
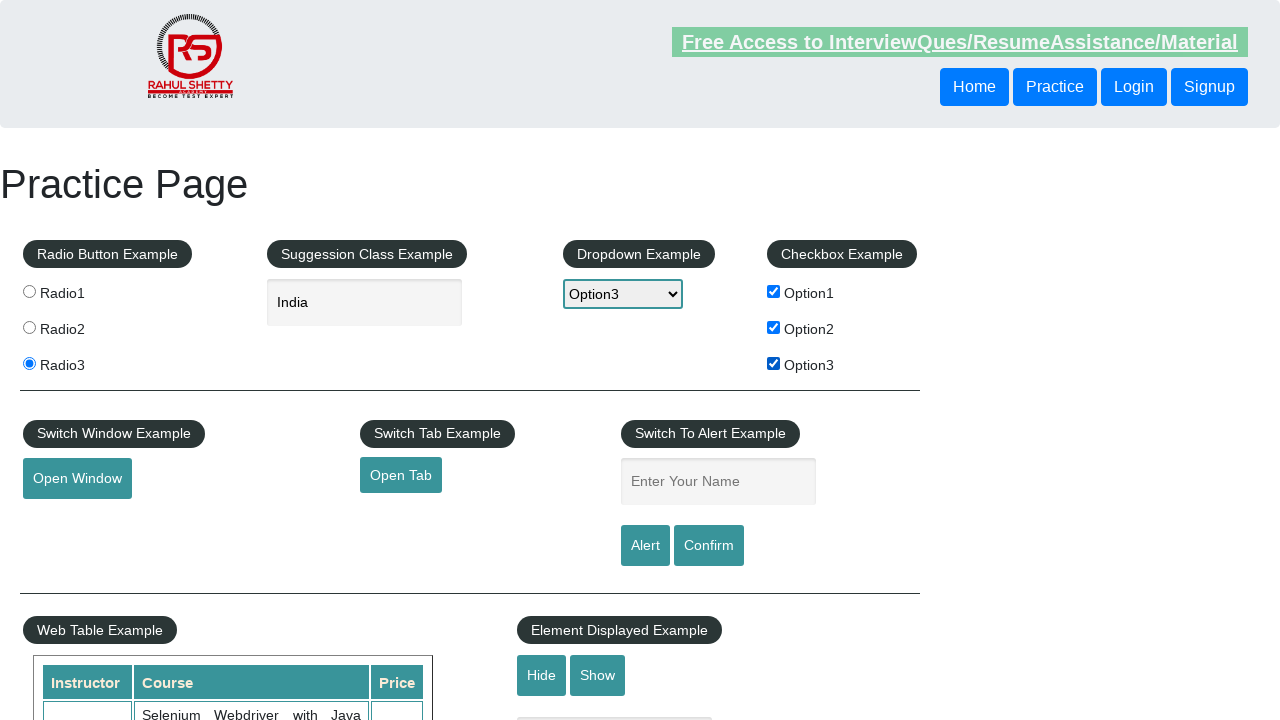

Unchecked checkbox option 3 as it was selected at (774, 363) on input#checkBoxOption3
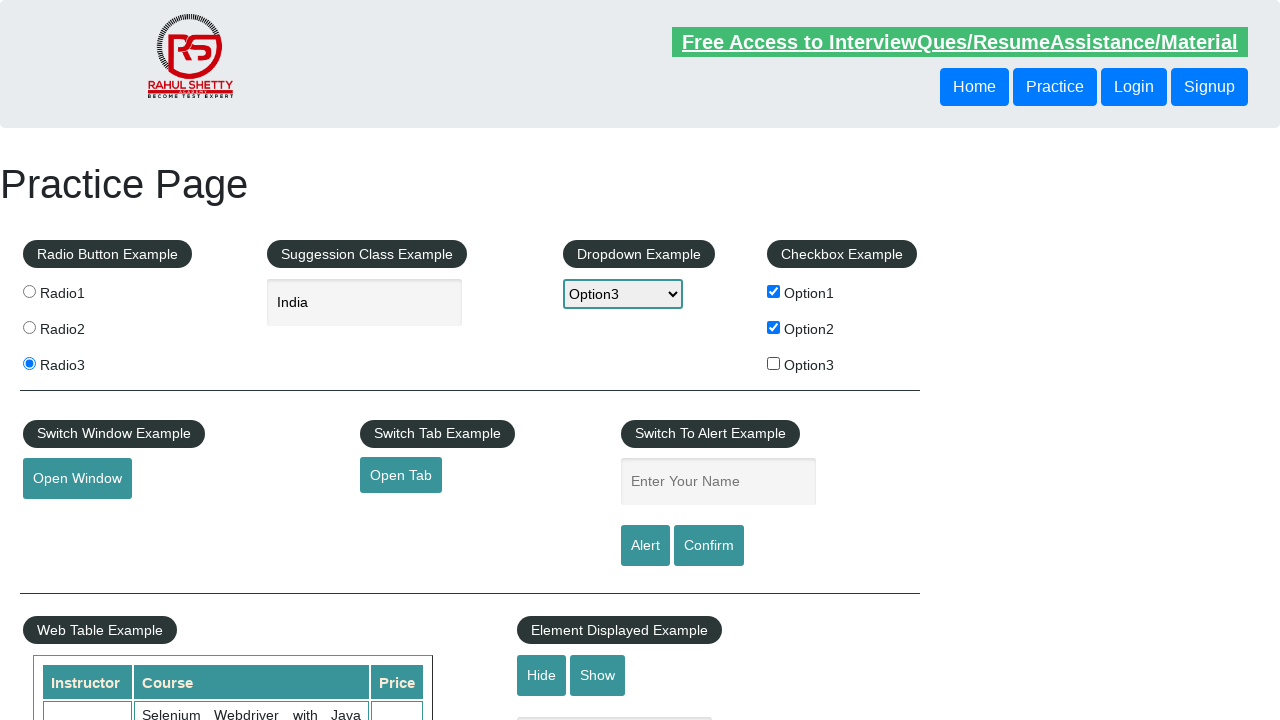

Opened new window popup at (77, 479) on button#openwindow
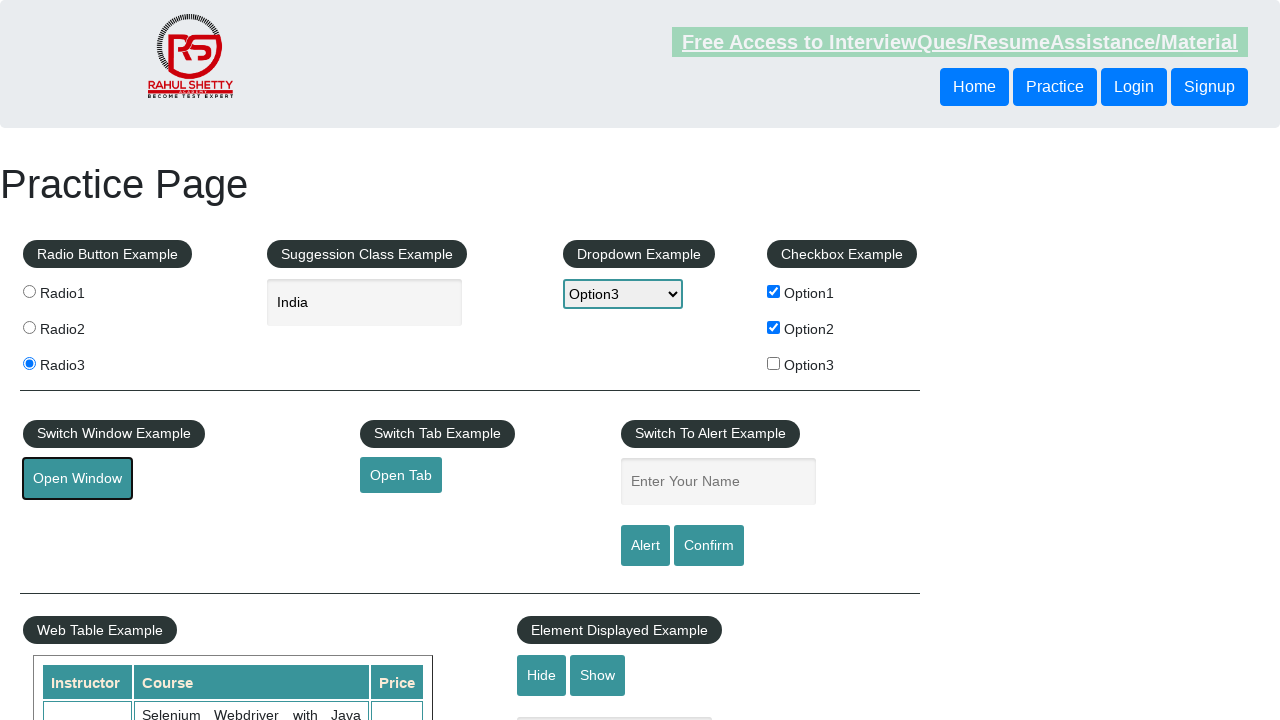

Opened new tab at (401, 475) on a#opentab
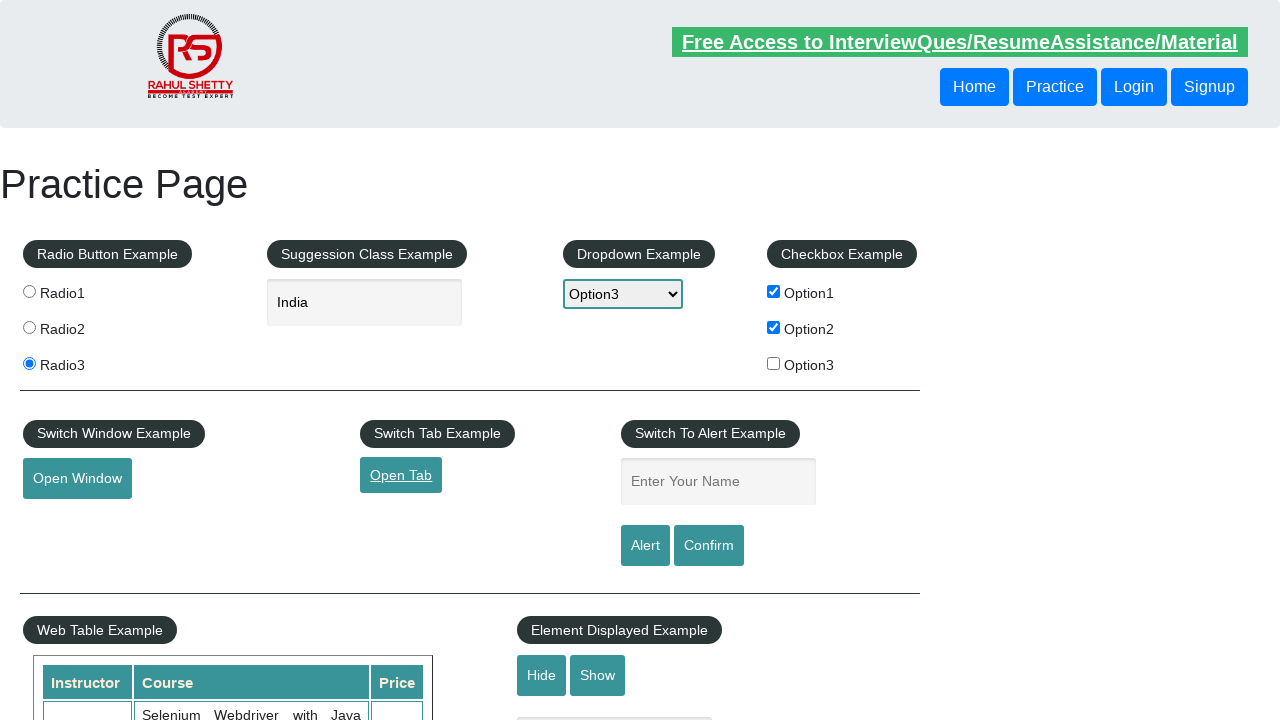

Set up dialog handler to accept alerts
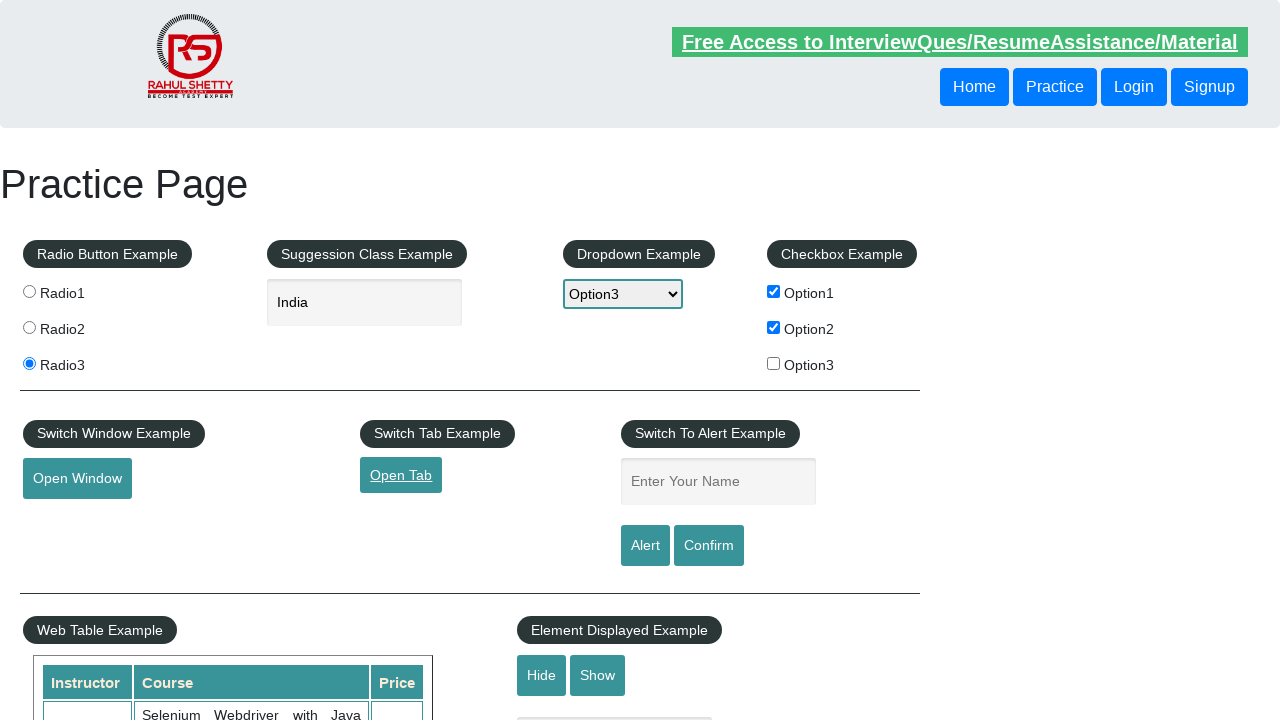

Clicked alert button and accepted the alert dialog at (645, 546) on input#alertbtn
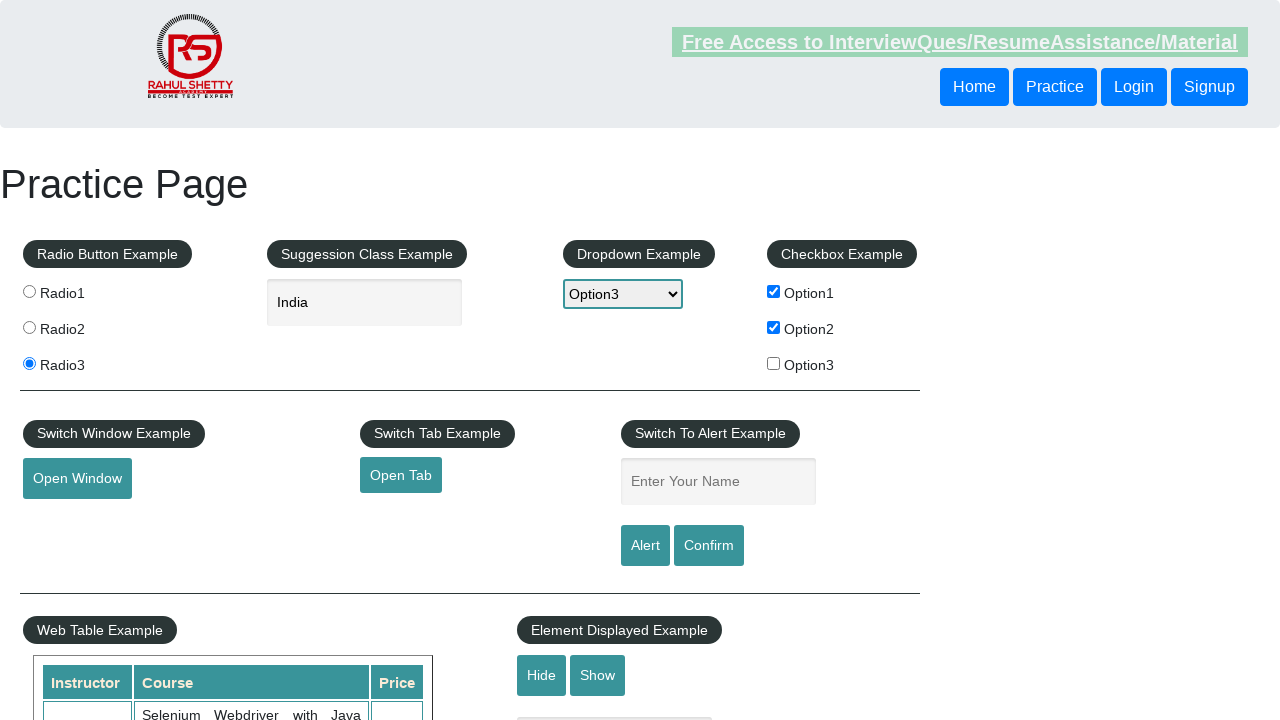

Clicked confirm button and accepted the confirm dialog at (709, 546) on input#confirmbtn
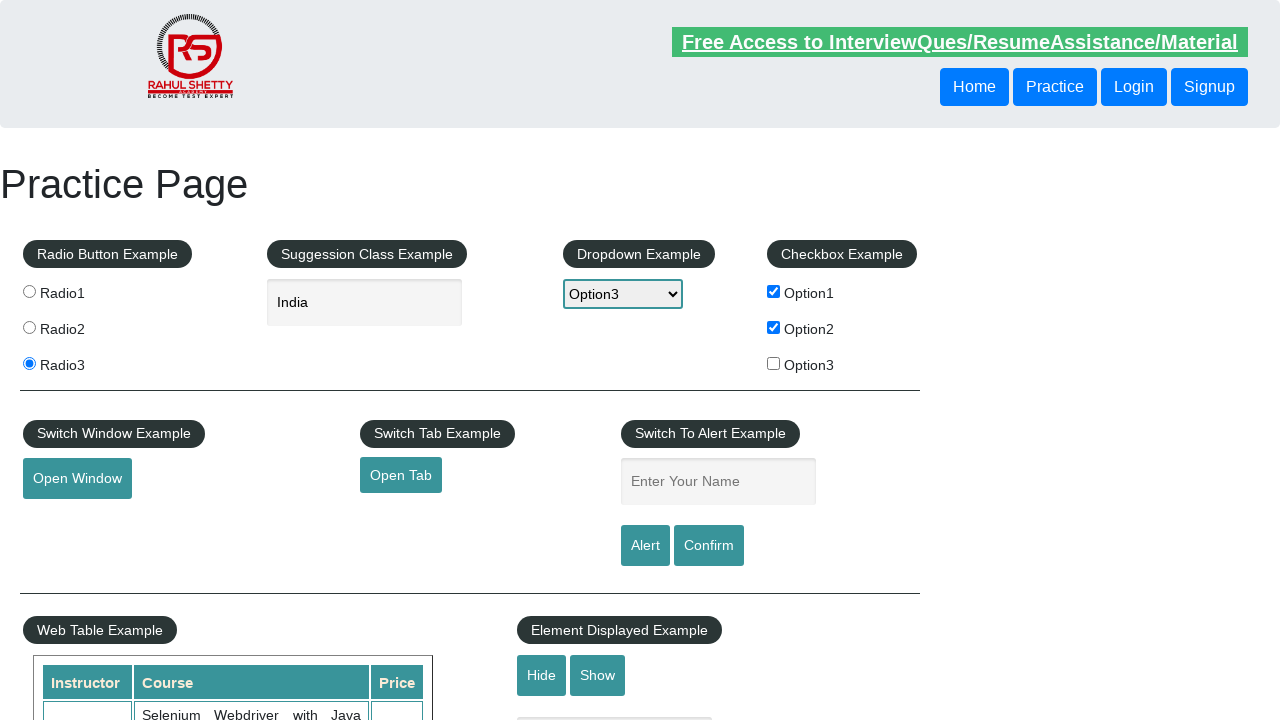

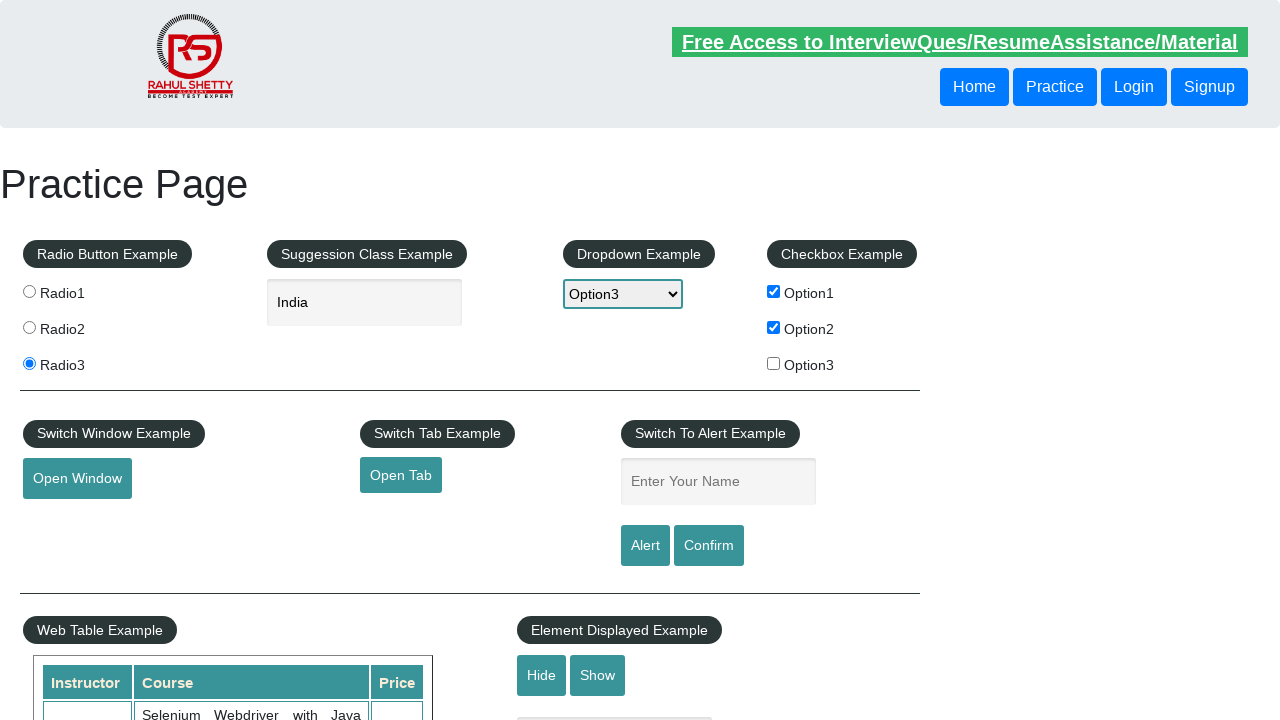